Tests editing a completed task on the Completed filter

Starting URL: https://todomvc4tasj.herokuapp.com/#/completed

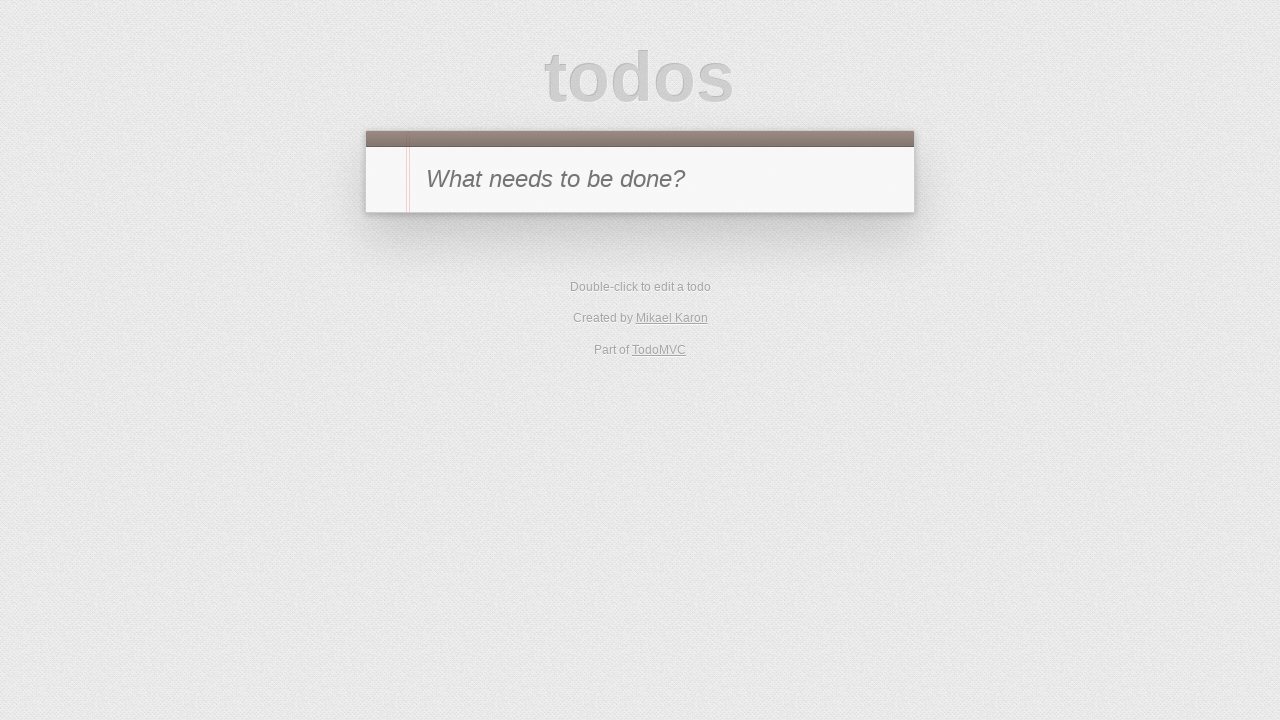

Set up completed task in localStorage
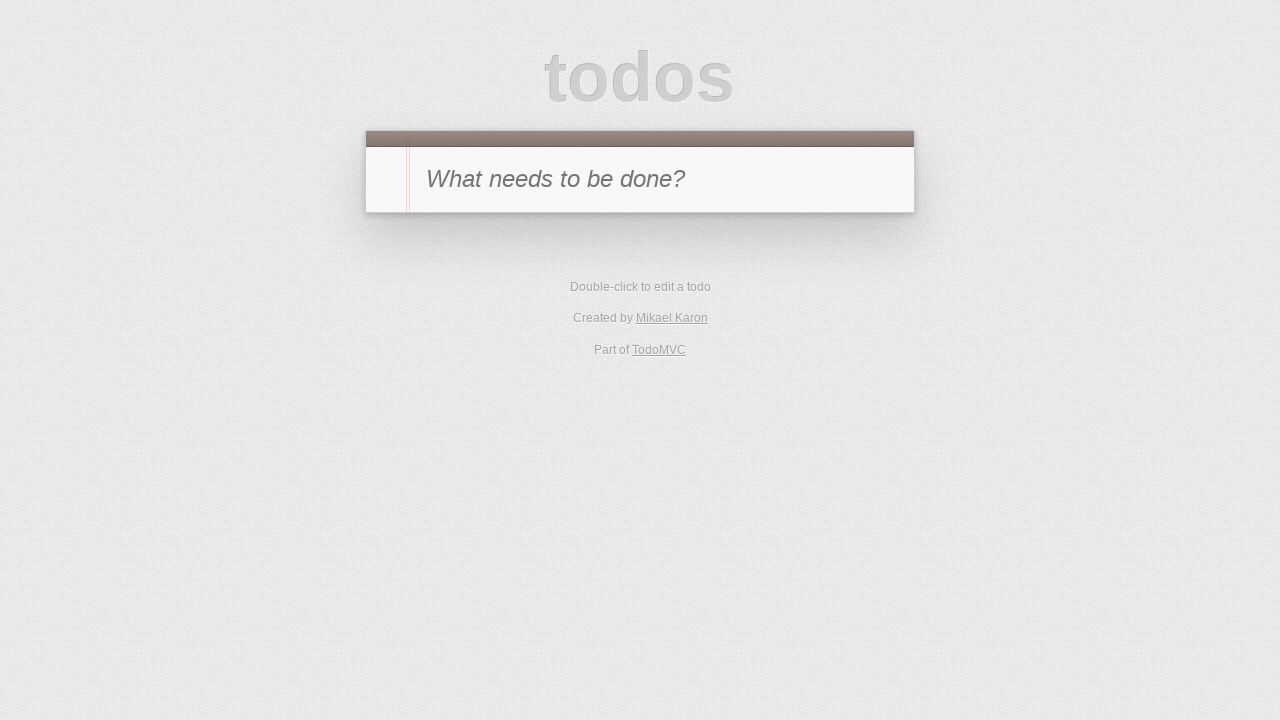

Reloaded page to load task from localStorage
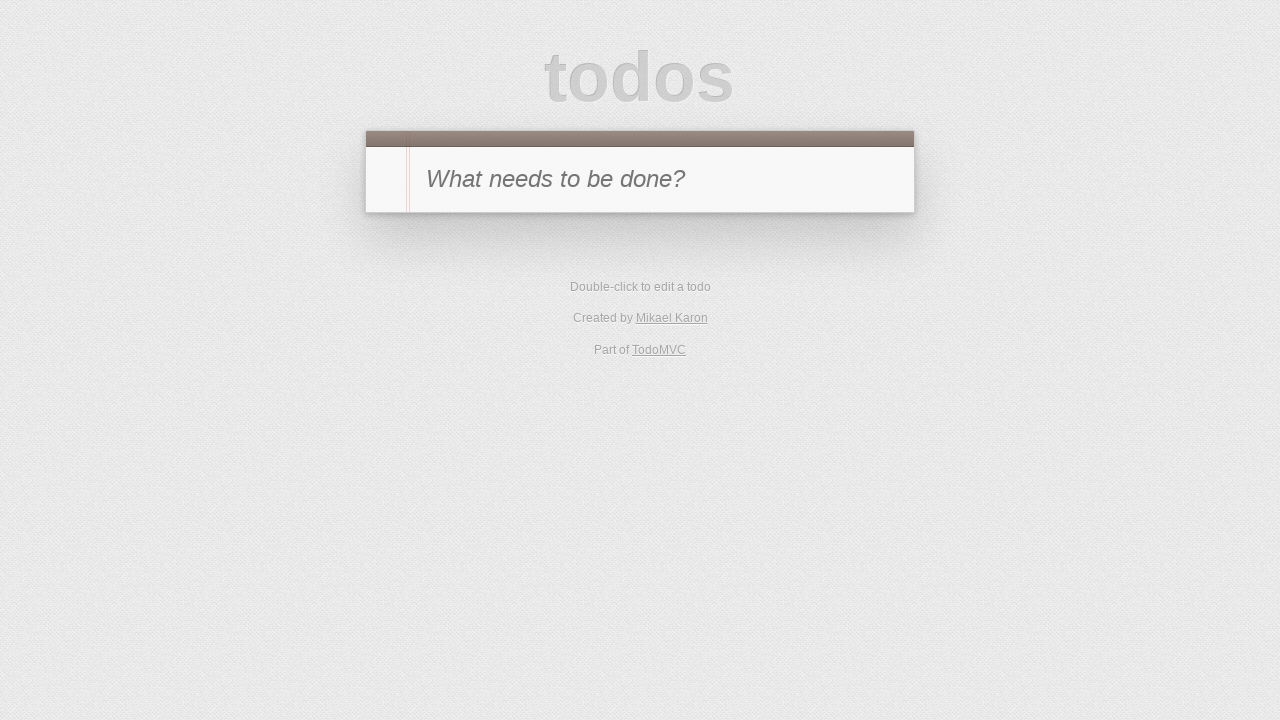

Double-clicked completed task label to enter edit mode at (662, 242) on #todo-list li label
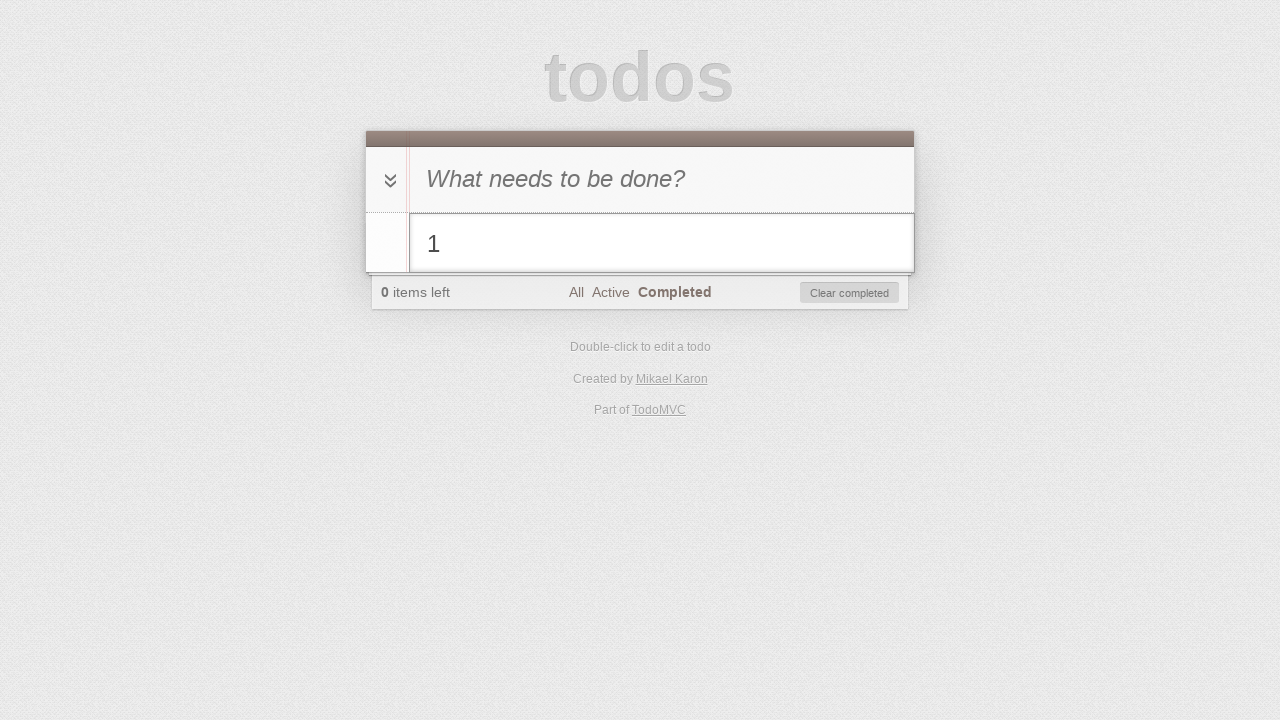

Filled edit field with new task text '1-edited' on #todo-list li.editing .edit
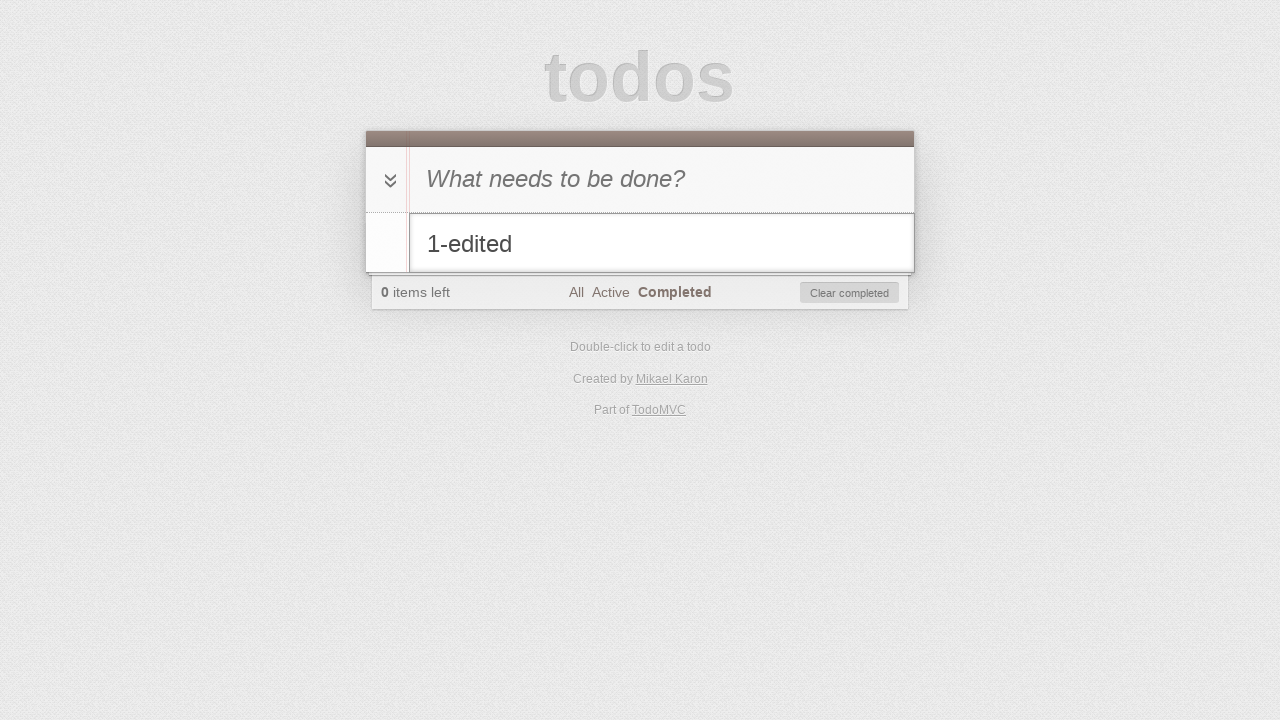

Pressed Enter to confirm task edit on #todo-list li.editing .edit
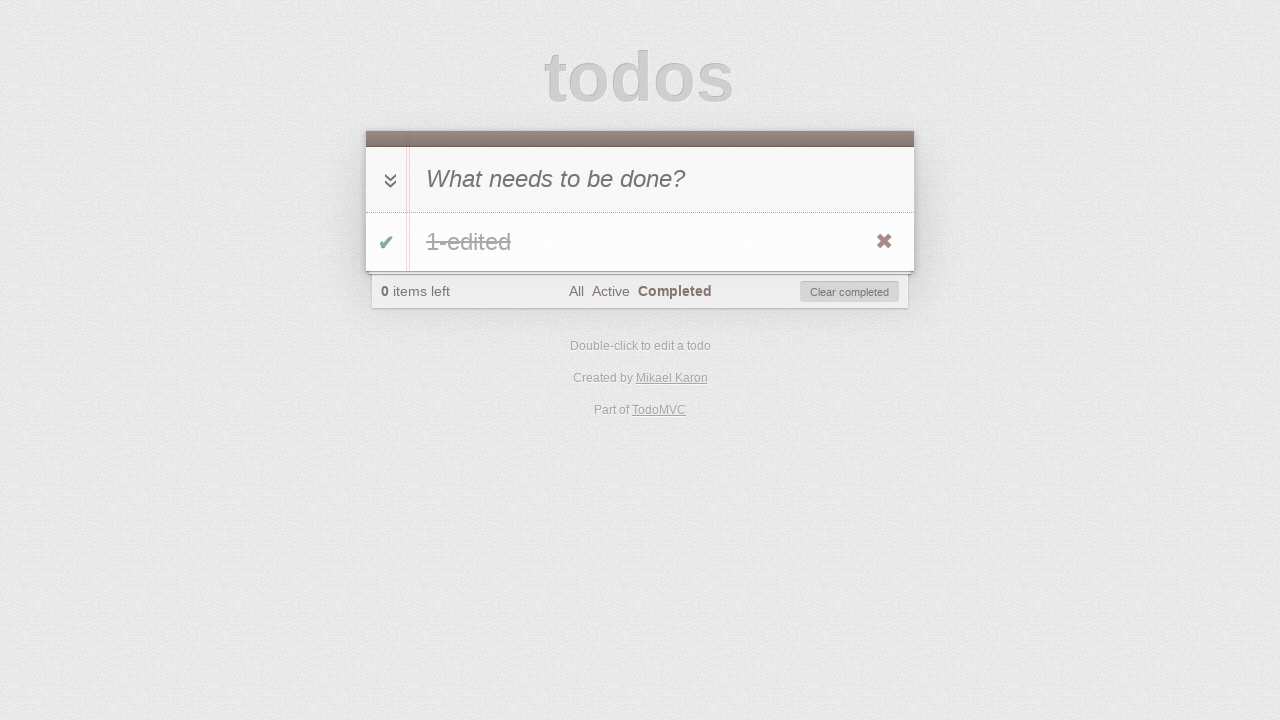

Verified edited task is visible in the todo list
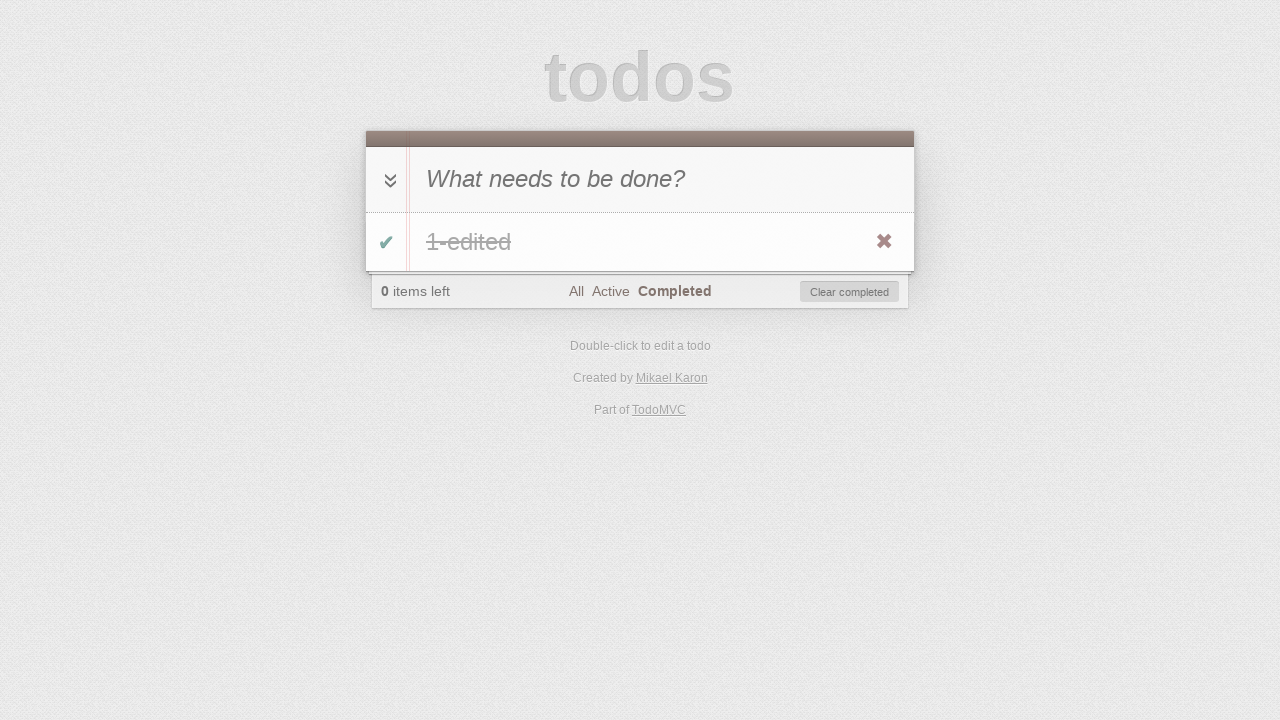

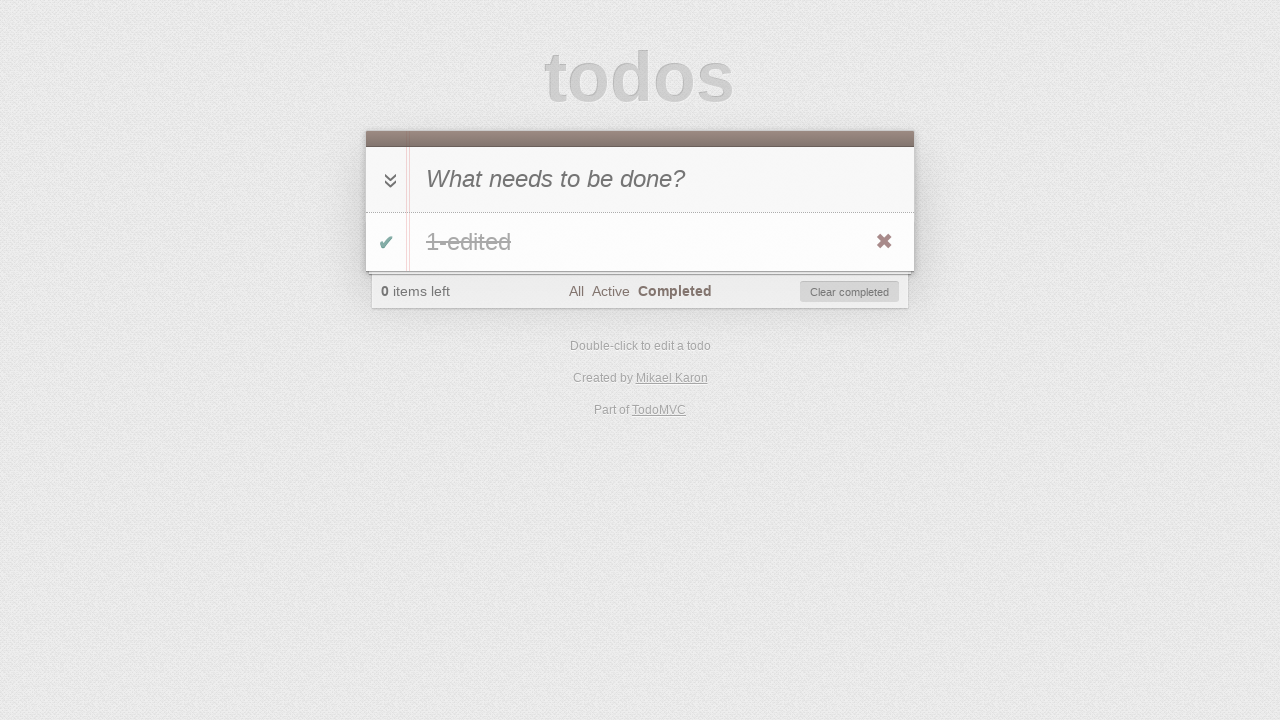